Tests editing a todo item by double-clicking, changing the text, and pressing Enter

Starting URL: https://demo.playwright.dev/todomvc

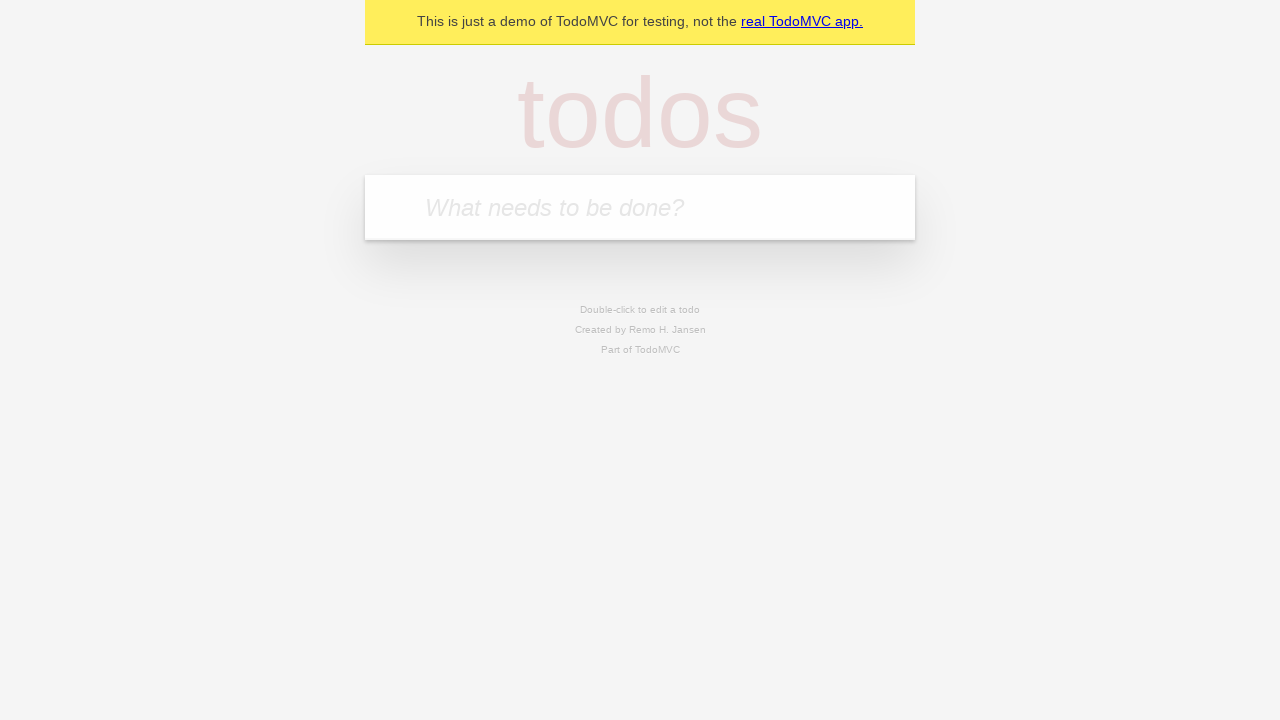

Filled new-todo field with 'buy some cheese' on .new-todo
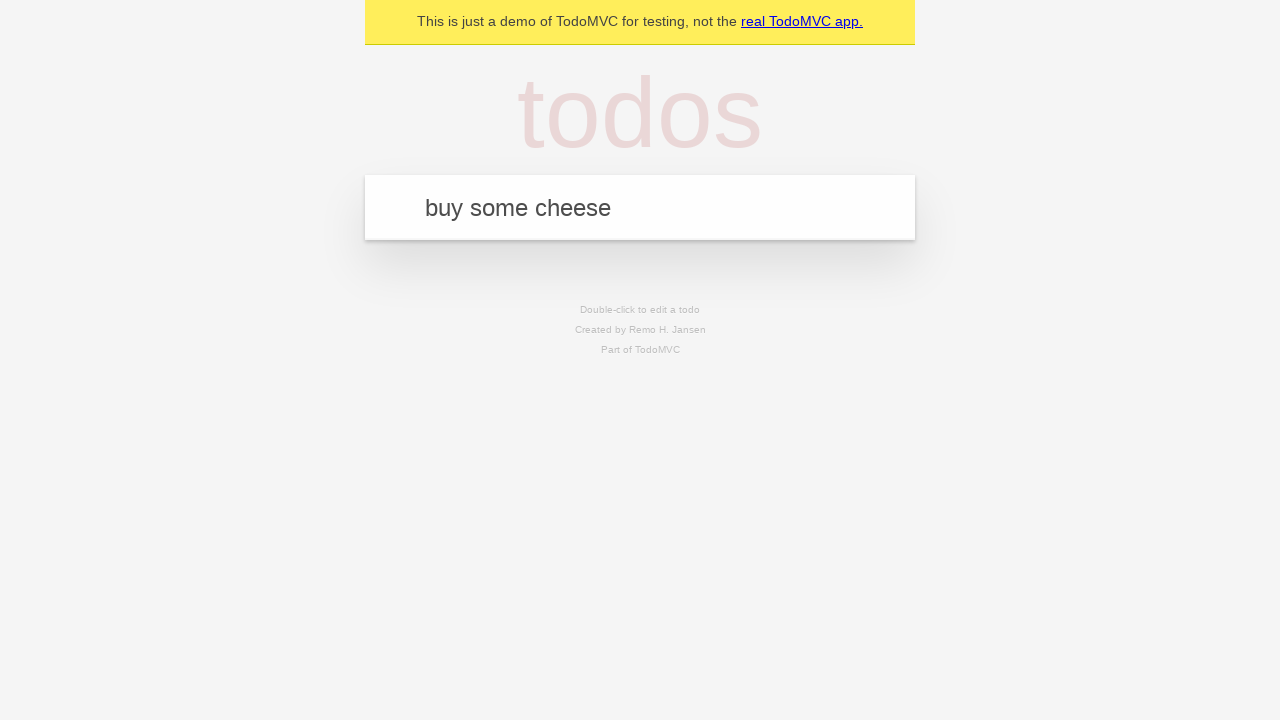

Pressed Enter to create first todo on .new-todo
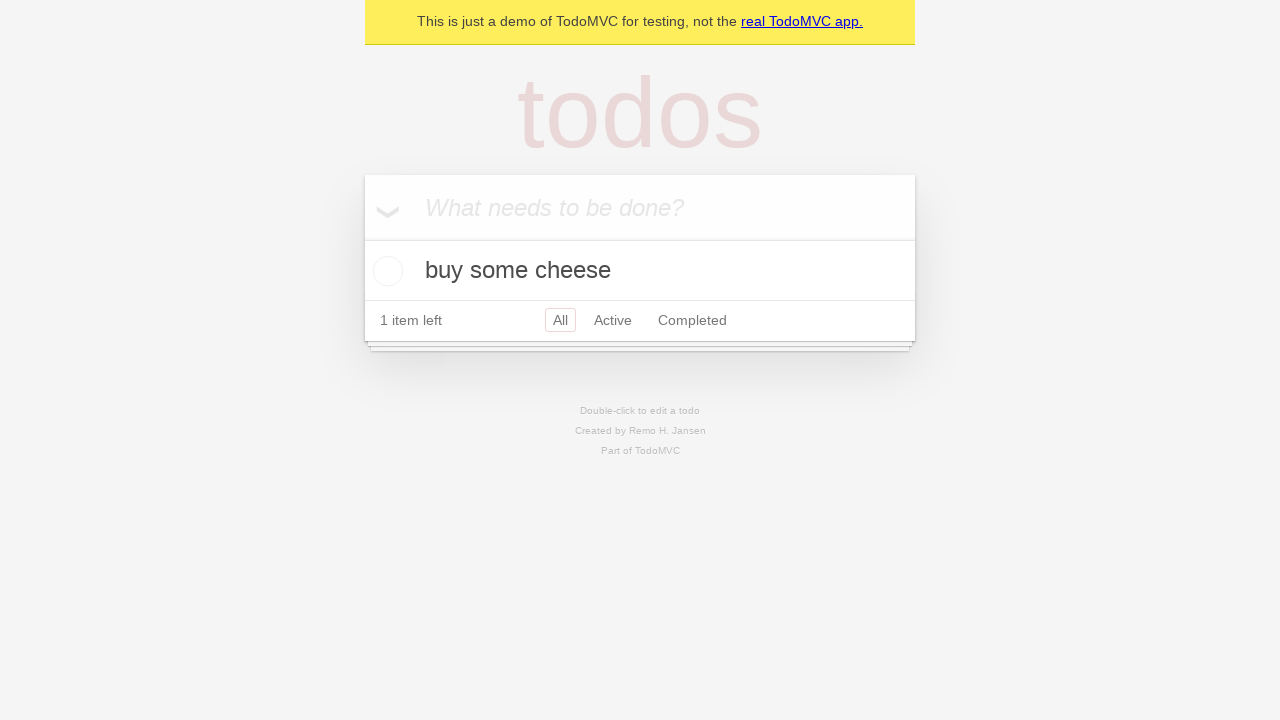

Filled new-todo field with 'feed the cat' on .new-todo
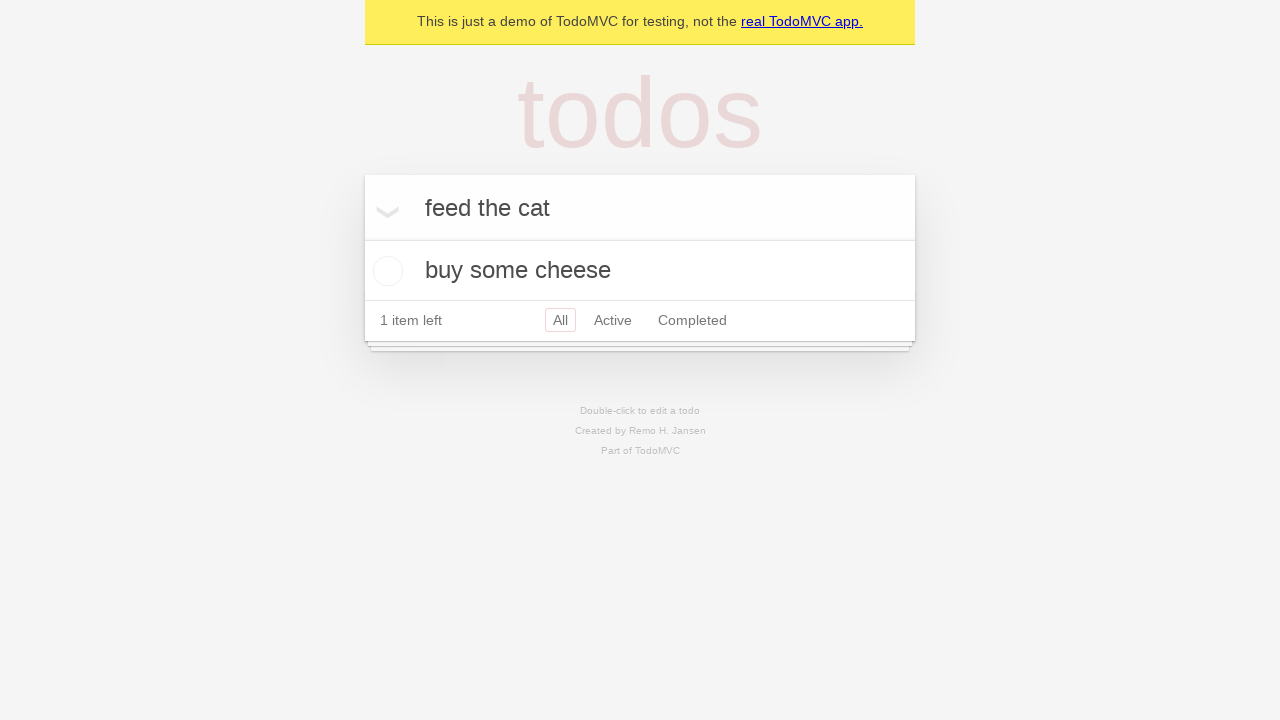

Pressed Enter to create second todo on .new-todo
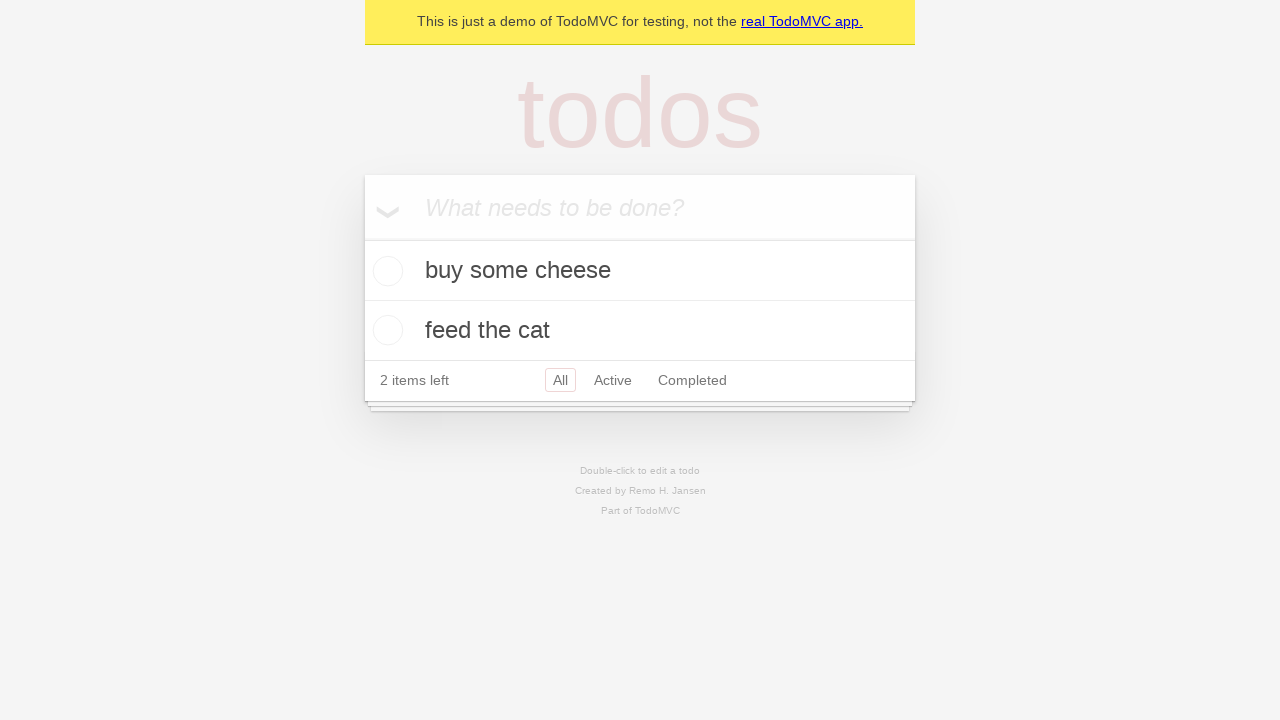

Filled new-todo field with 'book a doctors appointment' on .new-todo
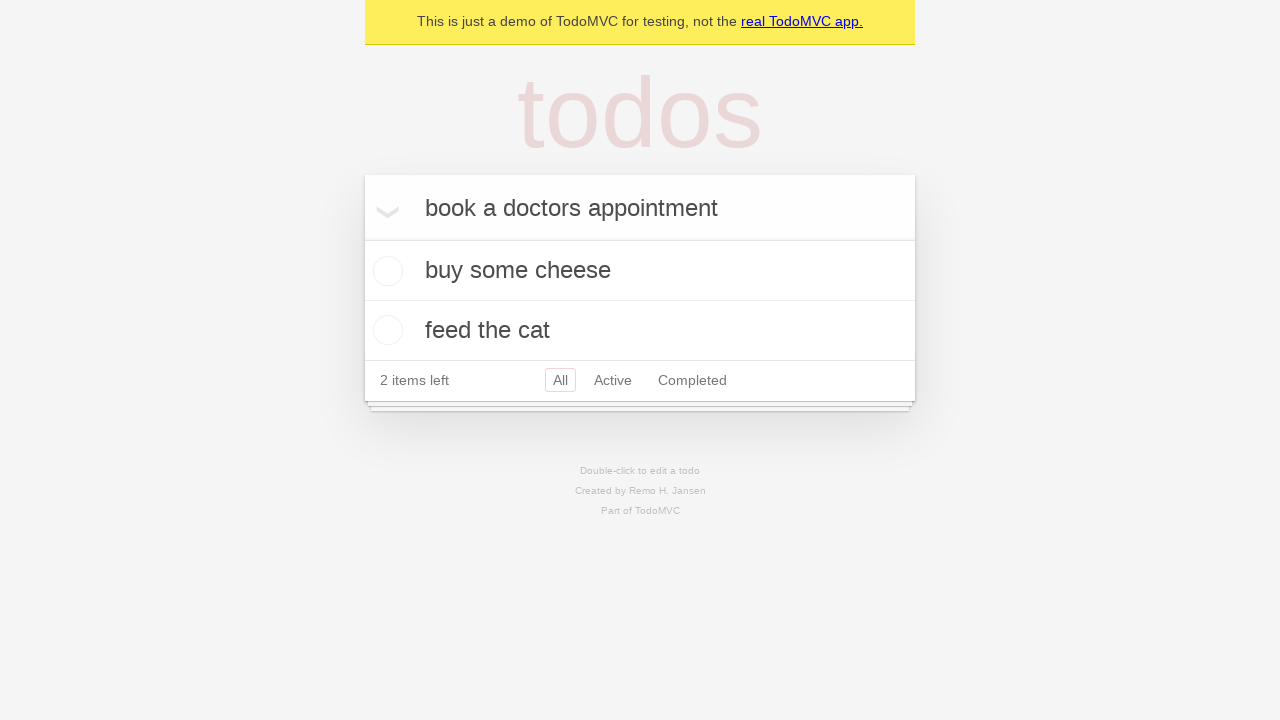

Pressed Enter to create third todo on .new-todo
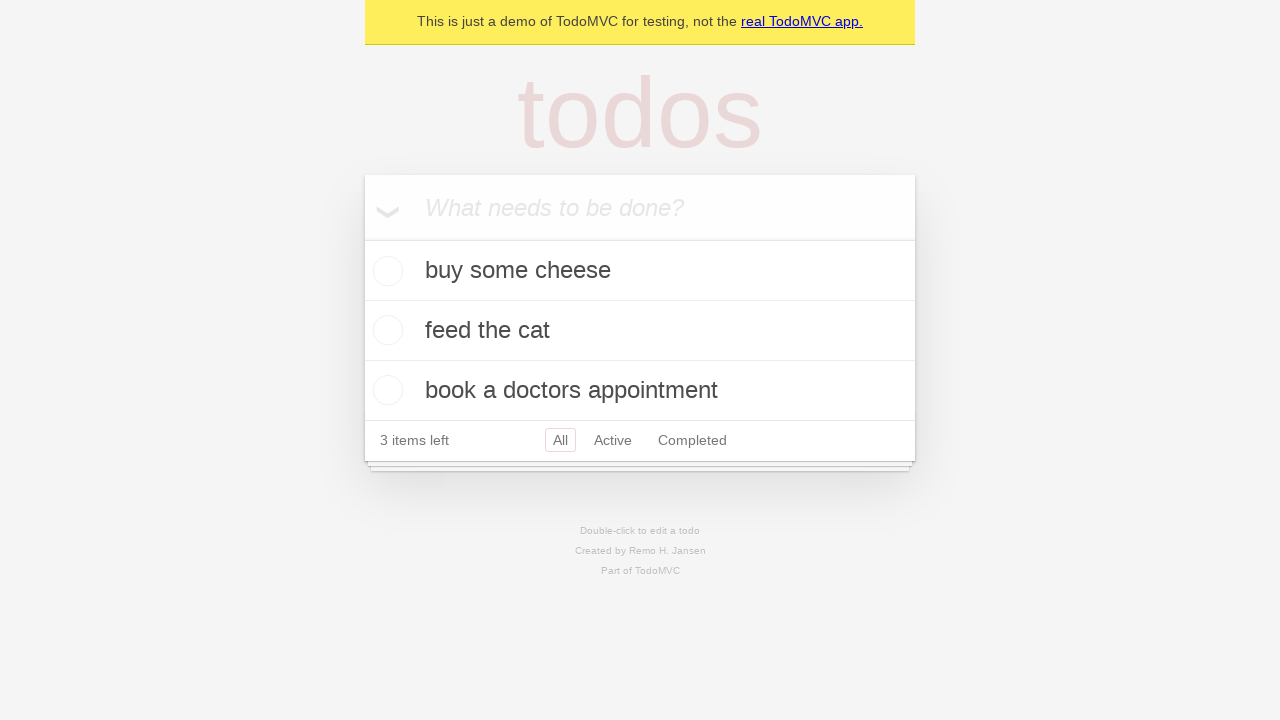

Waited for all three todos to load
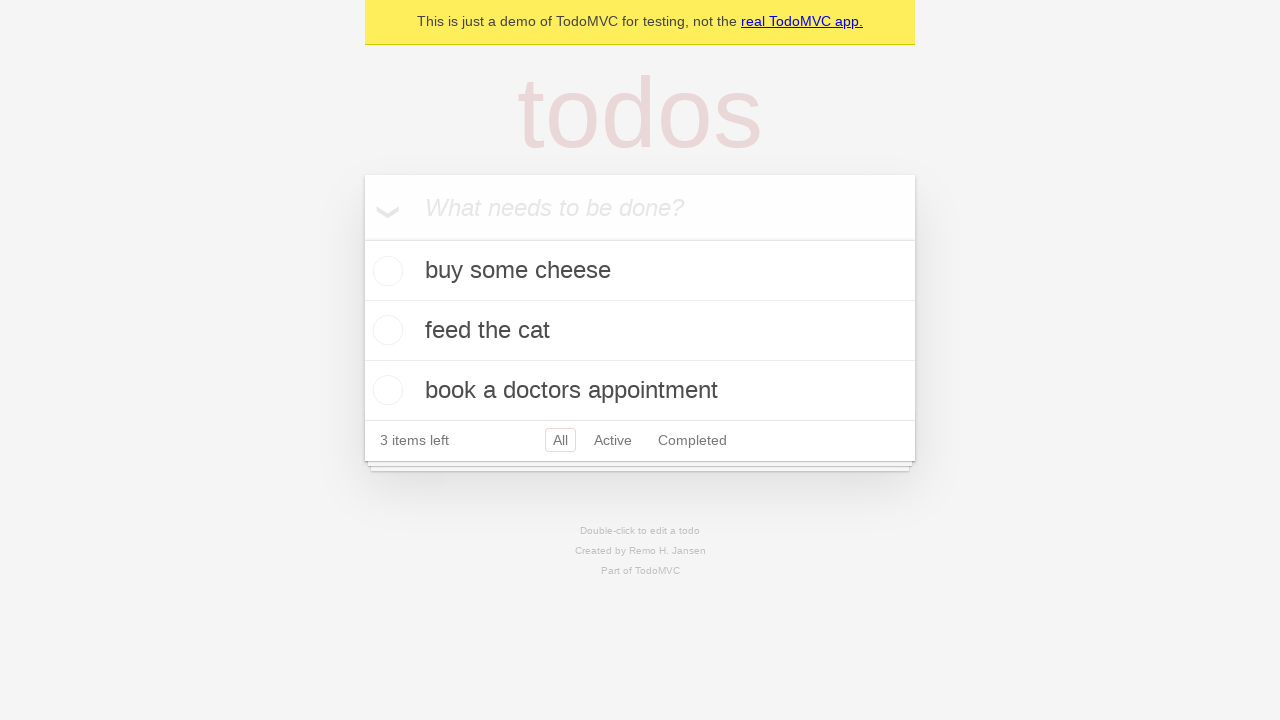

Double-clicked second todo to enter edit mode at (640, 331) on .todo-list li >> nth=1
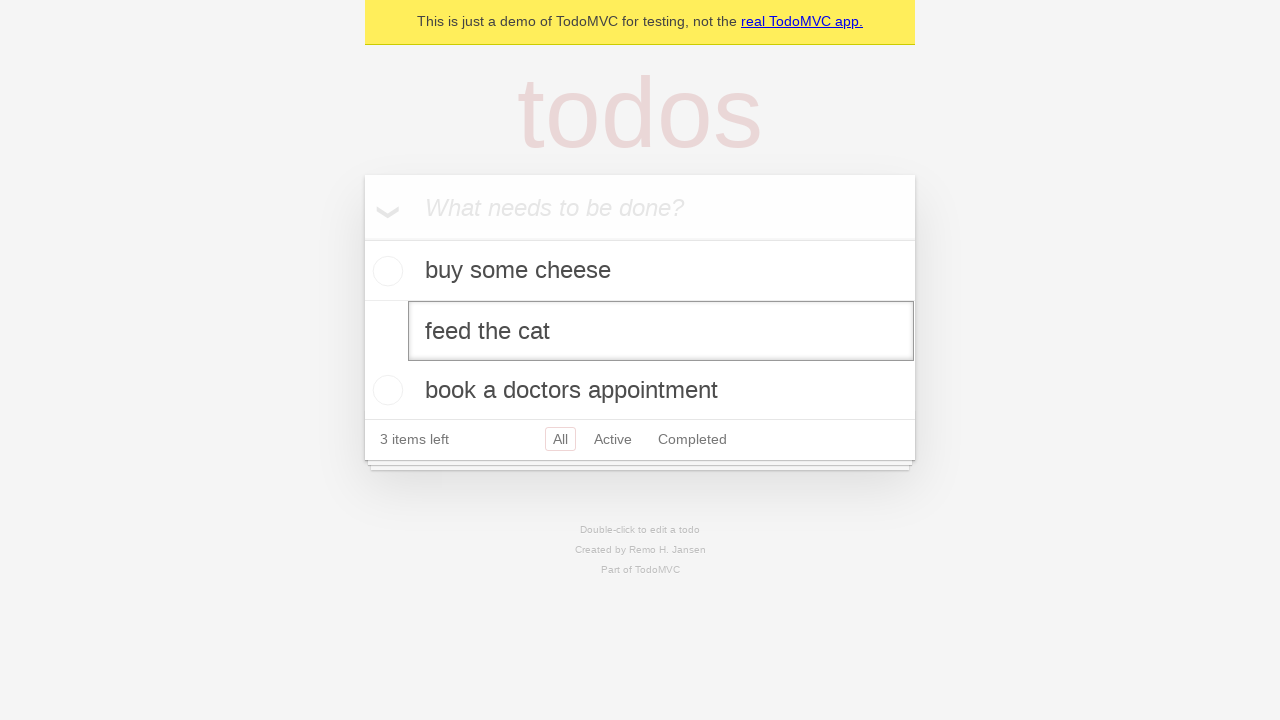

Changed todo text to 'buy some sausages' on .todo-list li >> nth=1 >> .edit
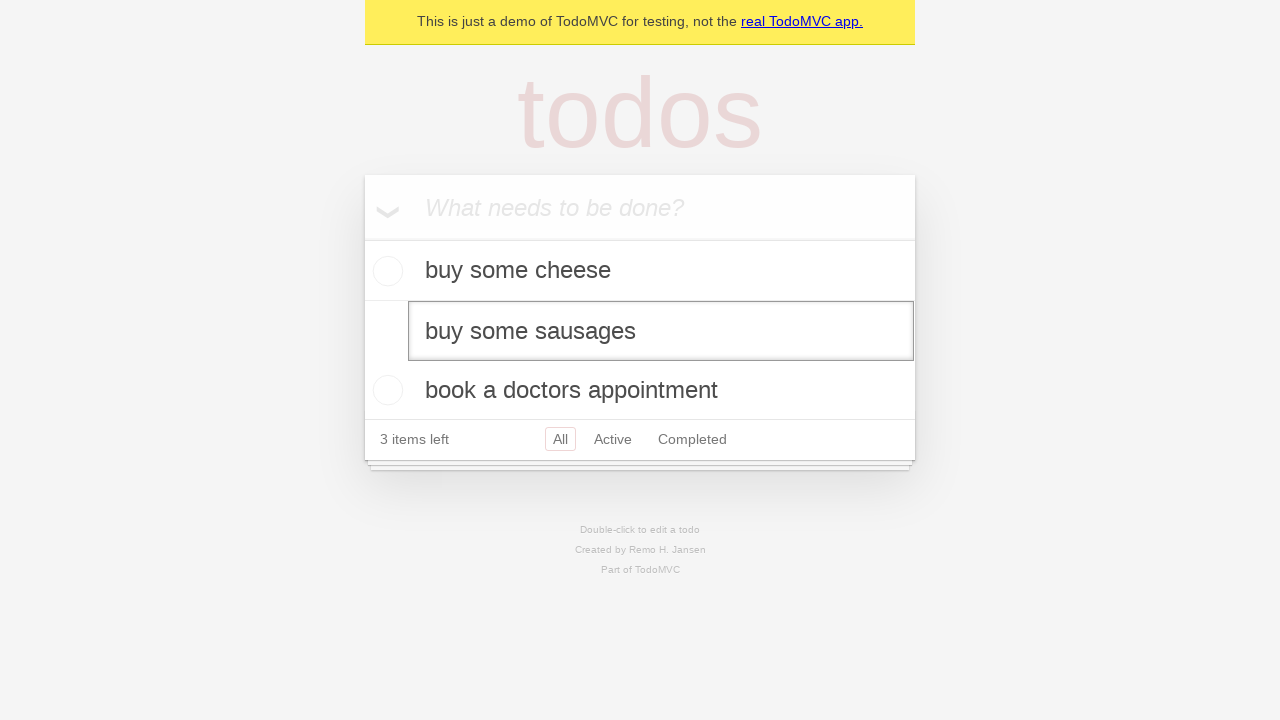

Pressed Enter to save the edited todo on .todo-list li >> nth=1 >> .edit
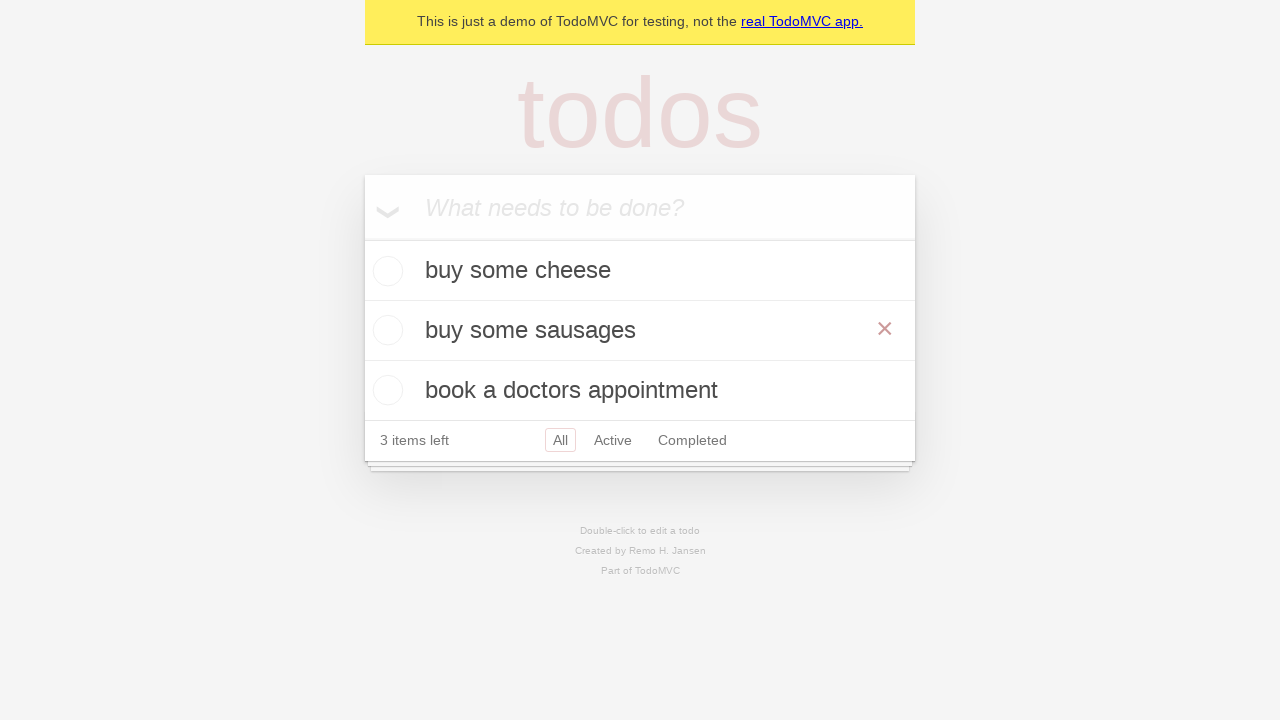

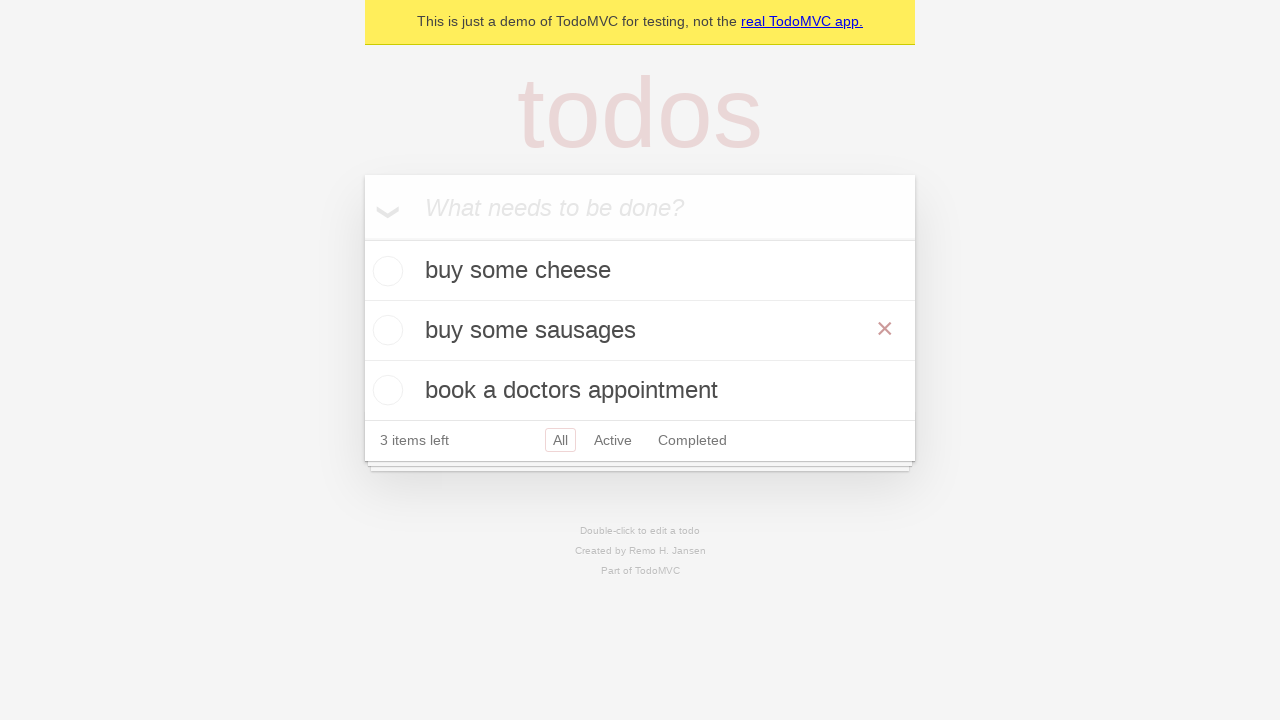